Tests a web form by entering text and submitting, then verifying the success message

Starting URL: https://www.selenium.dev/selenium/web/web-form.html

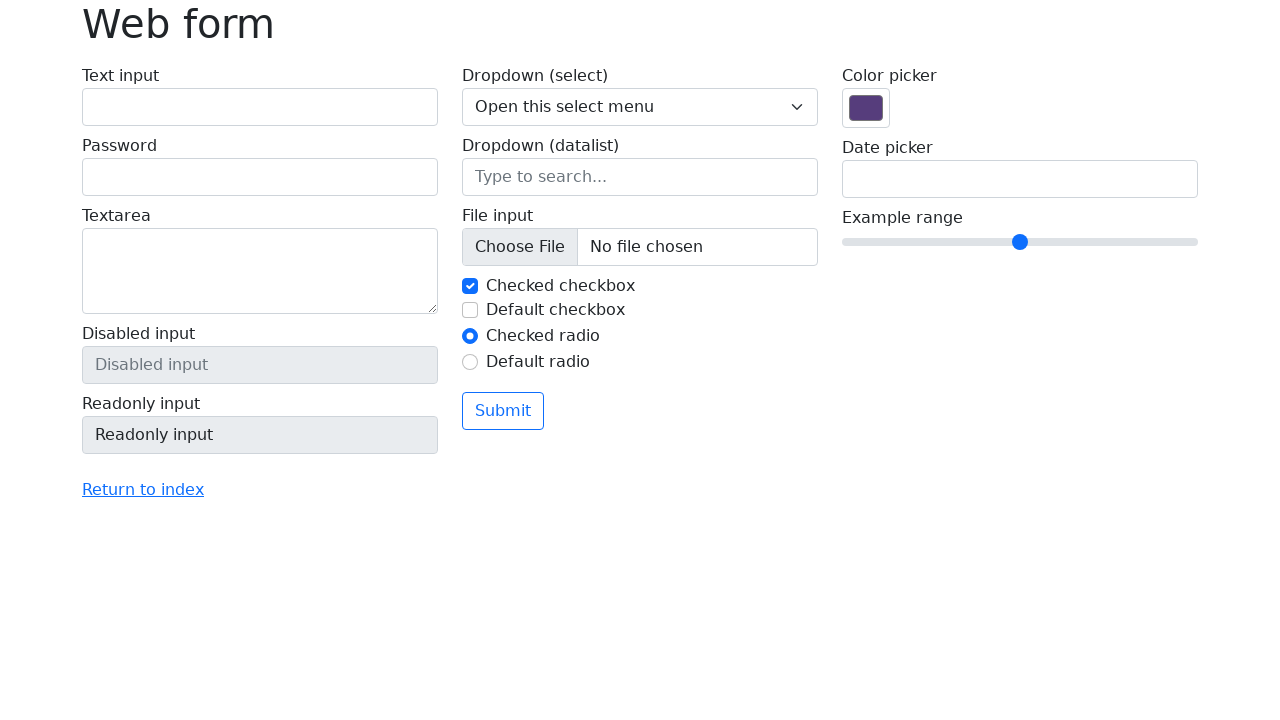

Clicked on text input field at (260, 107) on #my-text-id
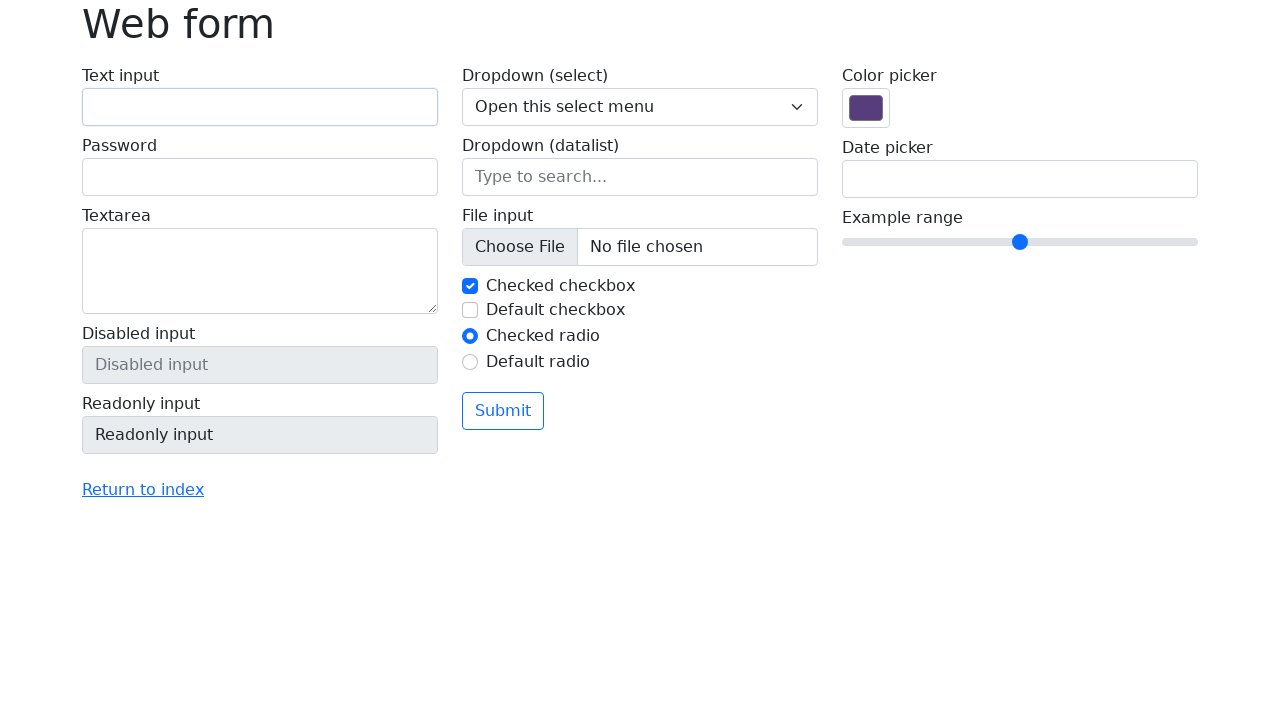

Filled text input field with 'Selenium' on #my-text-id
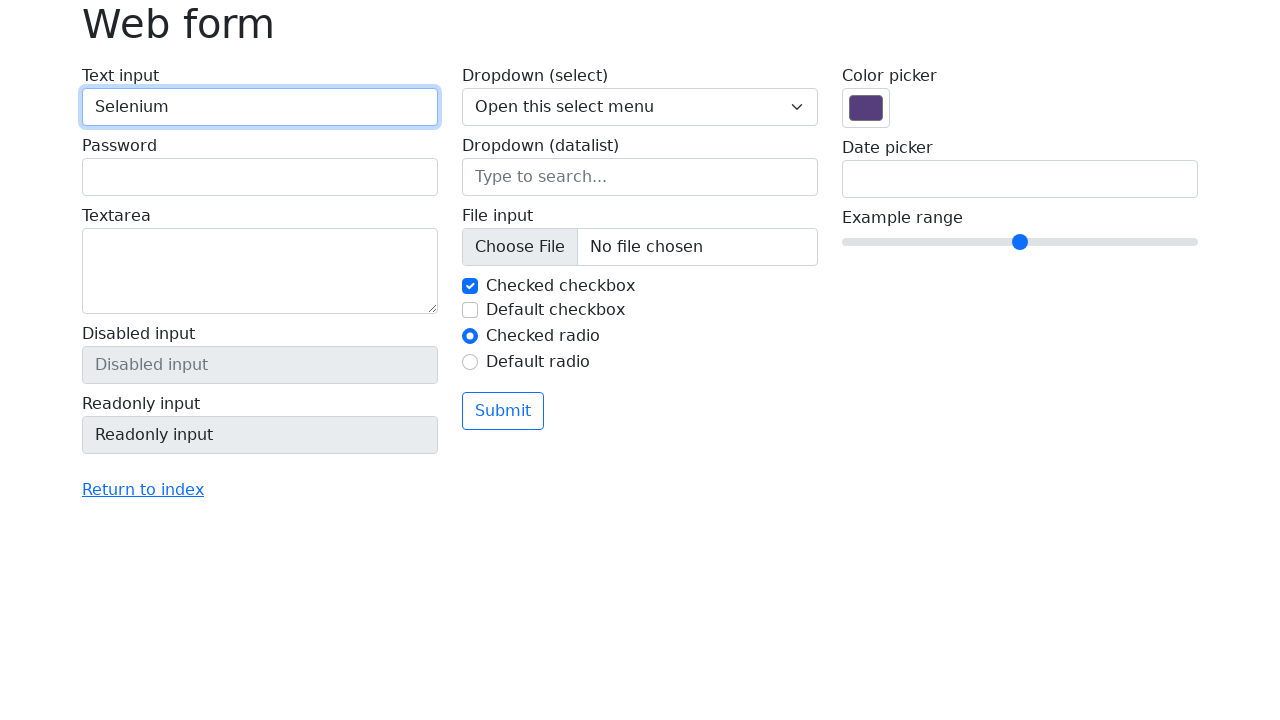

Clicked submit button to submit the form at (503, 411) on button[type='submit']
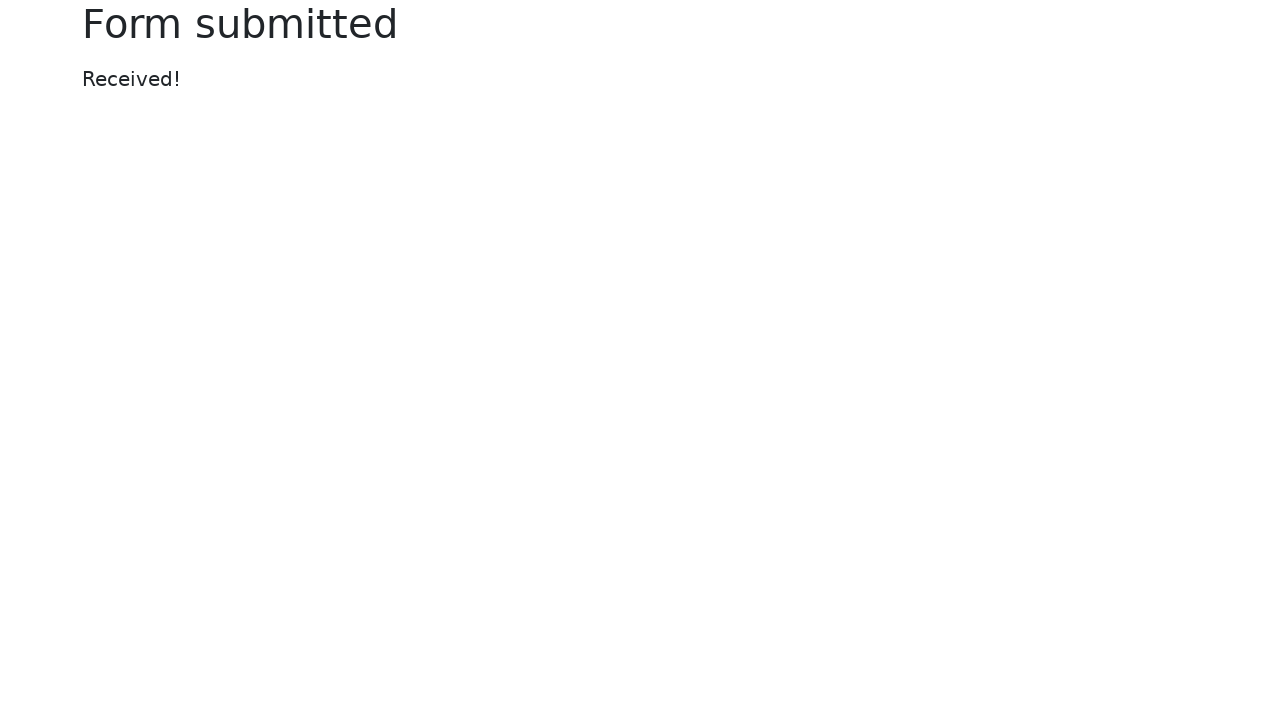

Success message element appeared
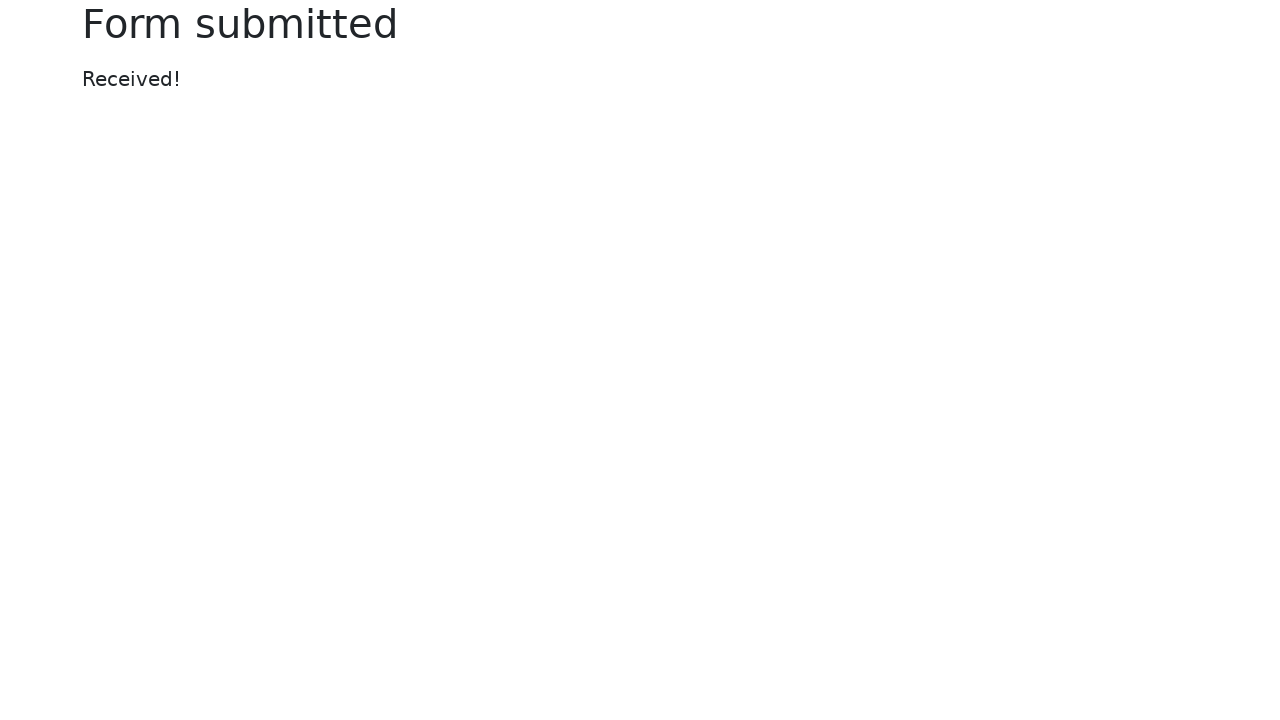

Located success message element
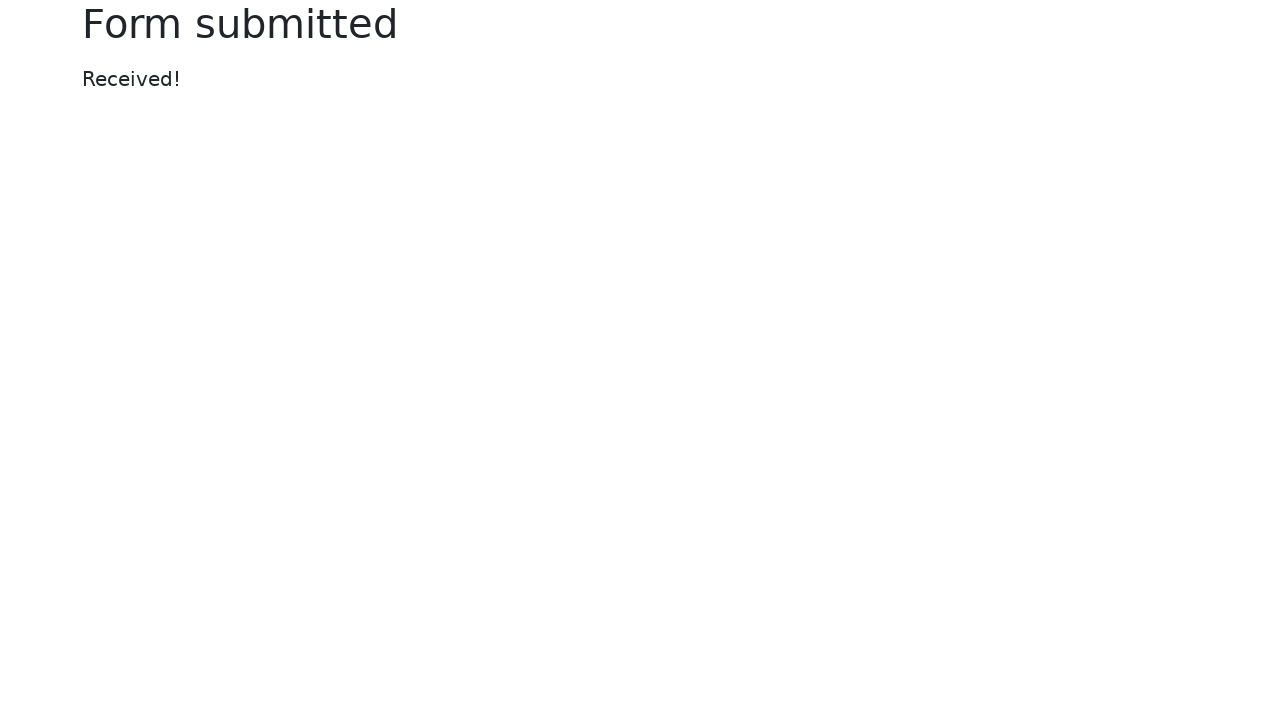

Verified success message text is 'Received!'
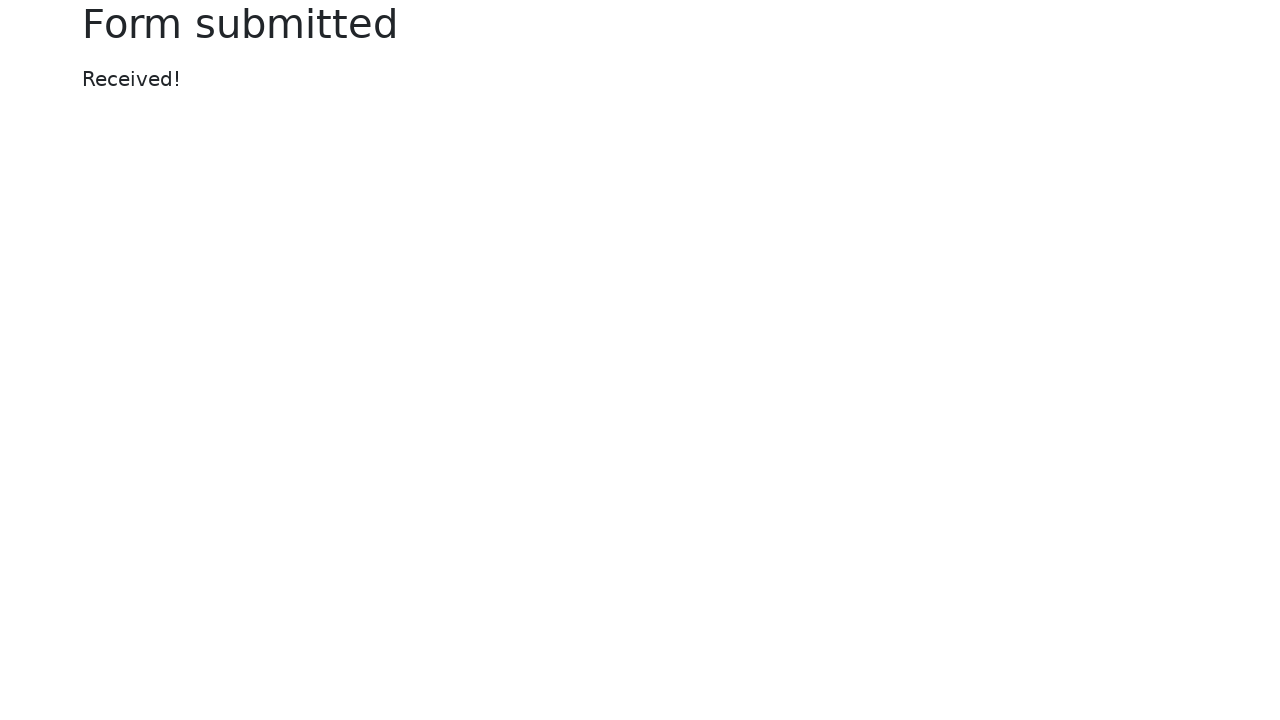

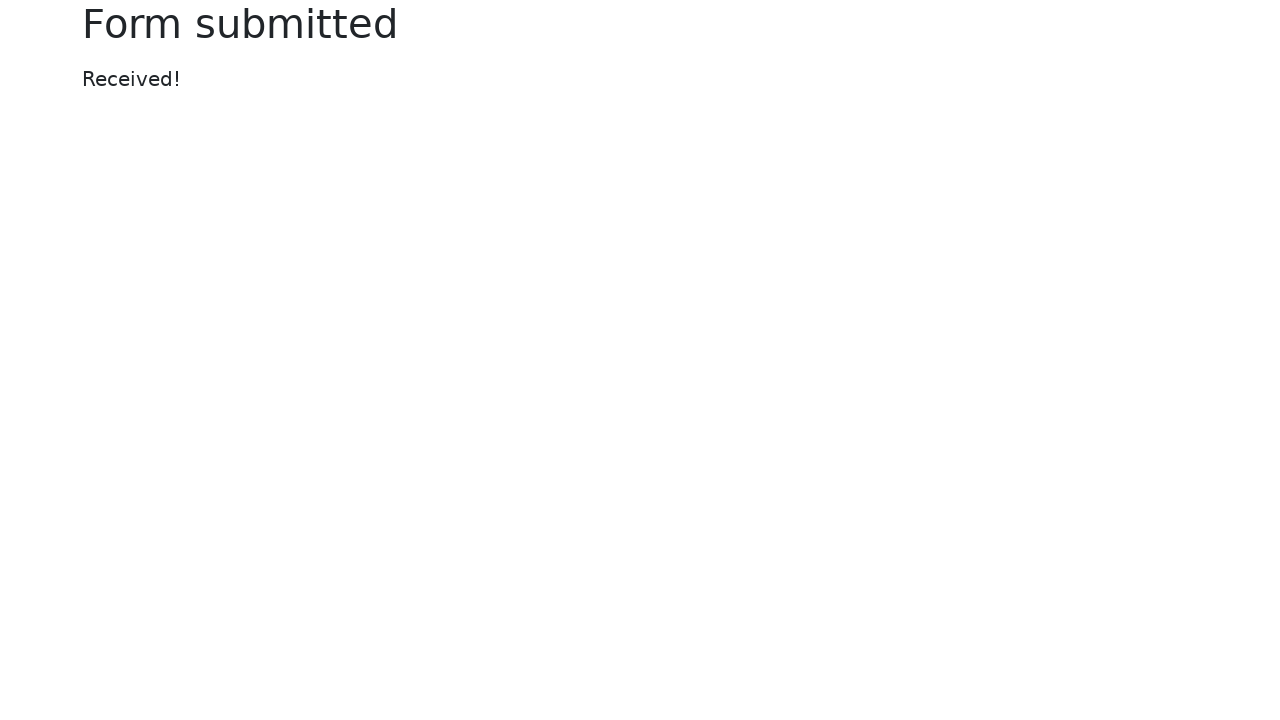